Tests a loading images page by waiting for an image to become visible and then verifying that the text element displays "Done!" after loading completes

Starting URL: https://bonigarcia.dev/selenium-webdriver-java/loading-images.html

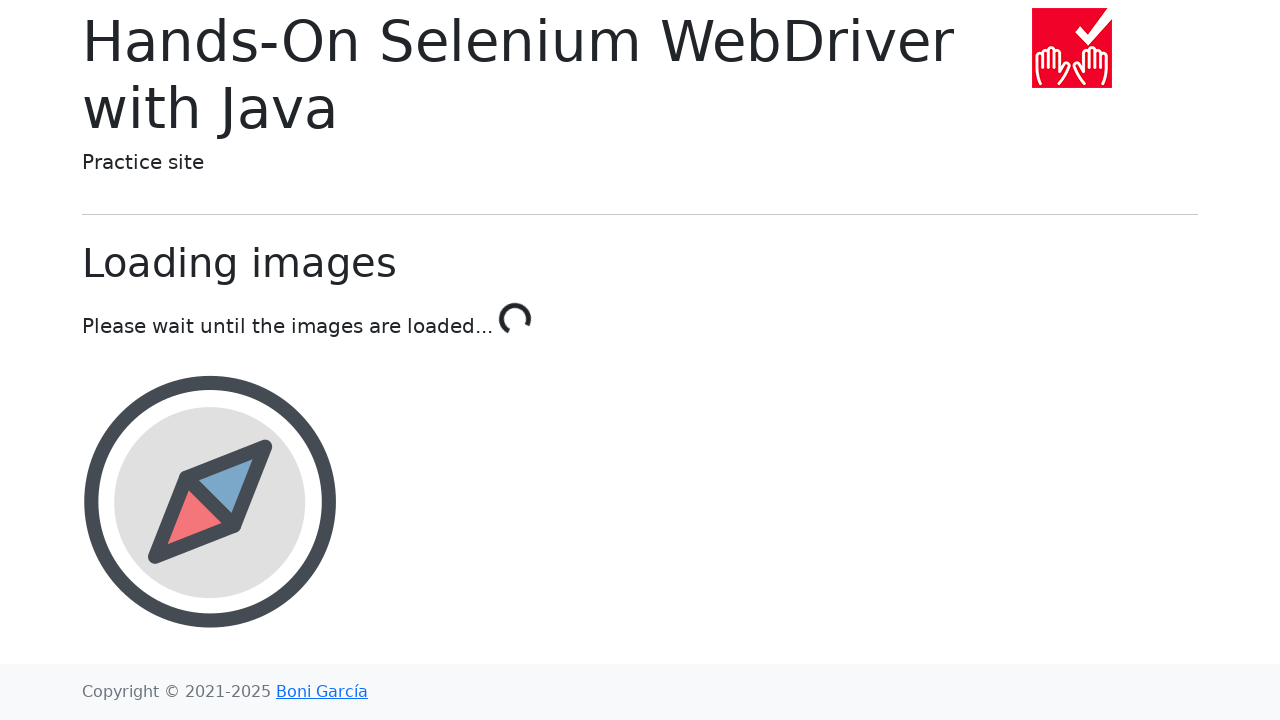

Navigated to loading images test page
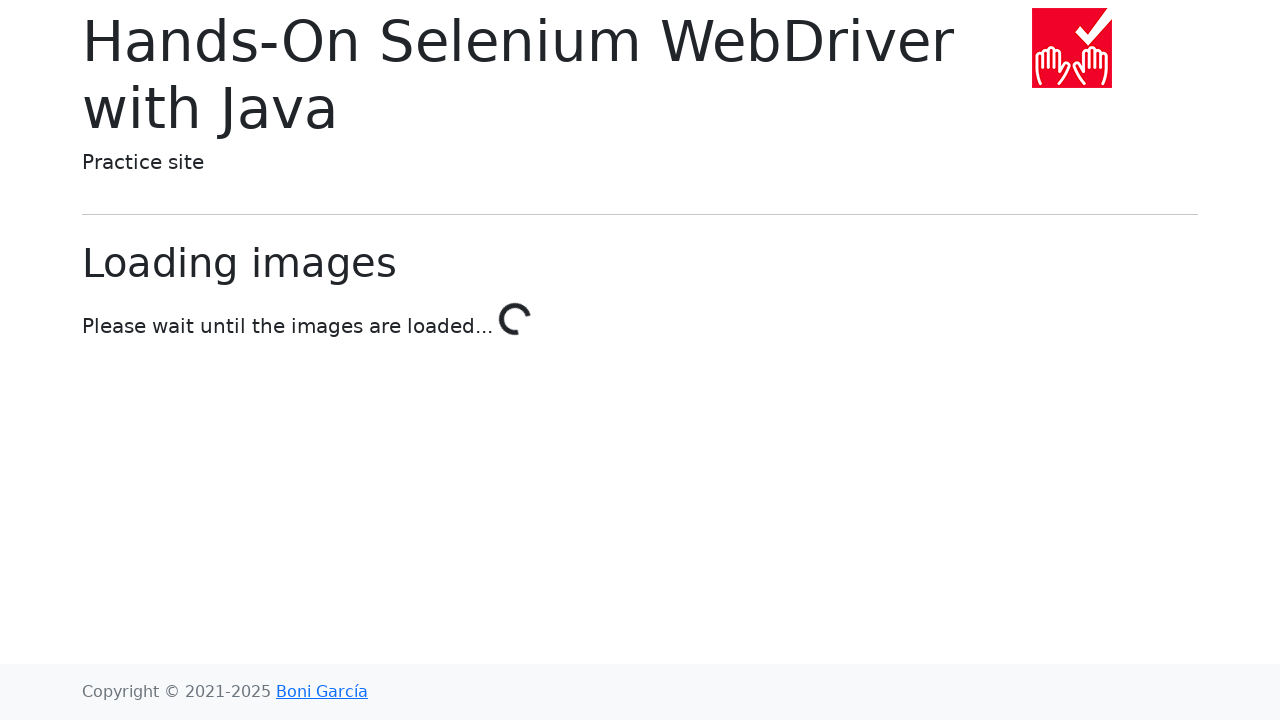

Landscape image became visible after loading completed
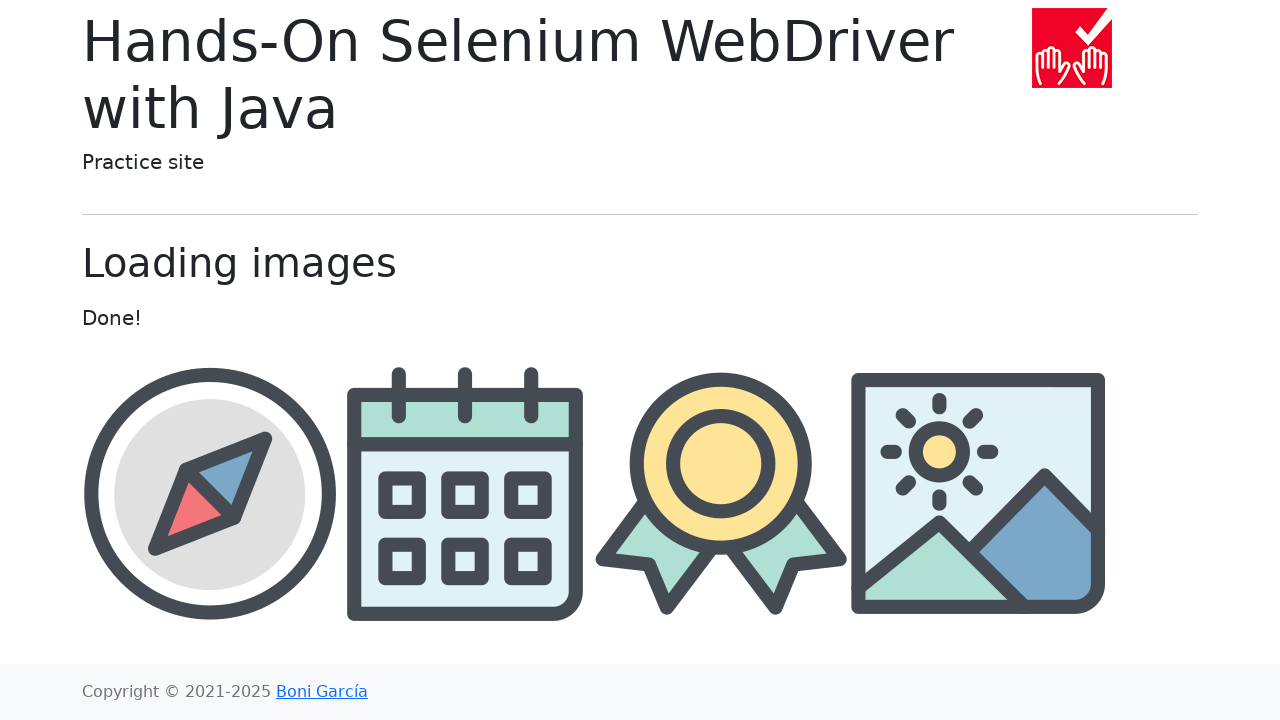

Retrieved text content from paragraph element
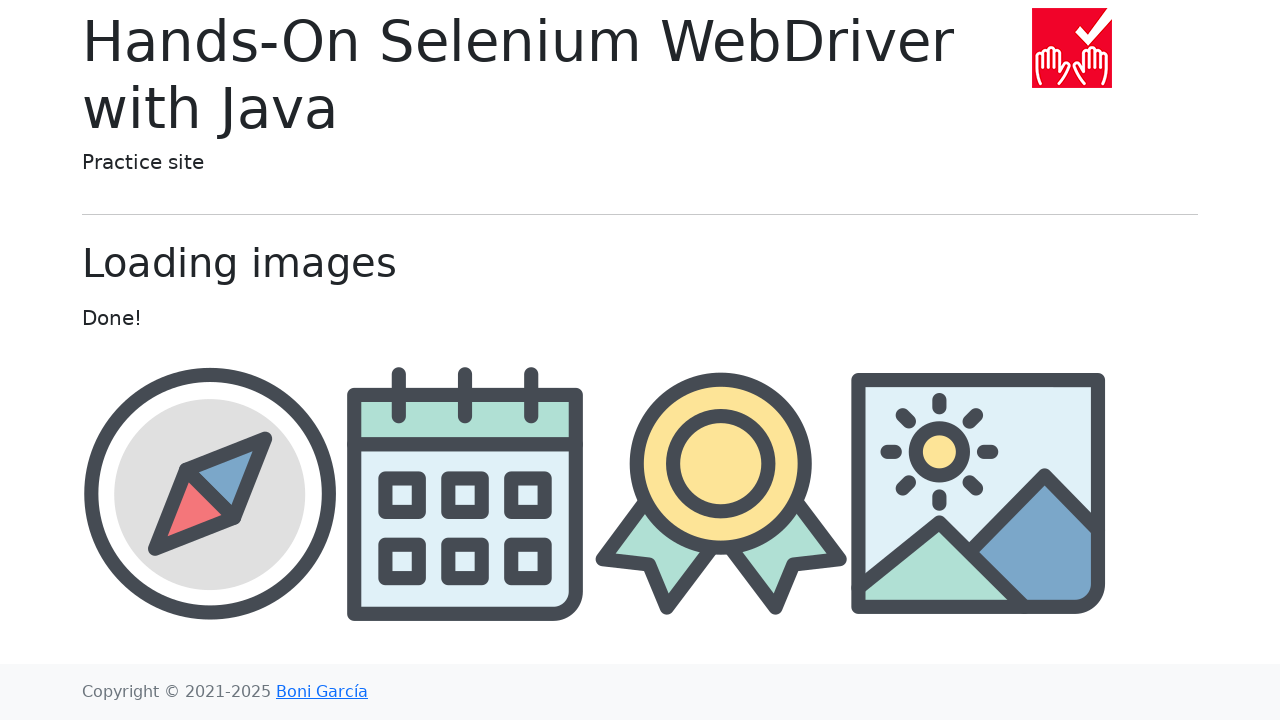

Verified text element displays 'Done!' as expected
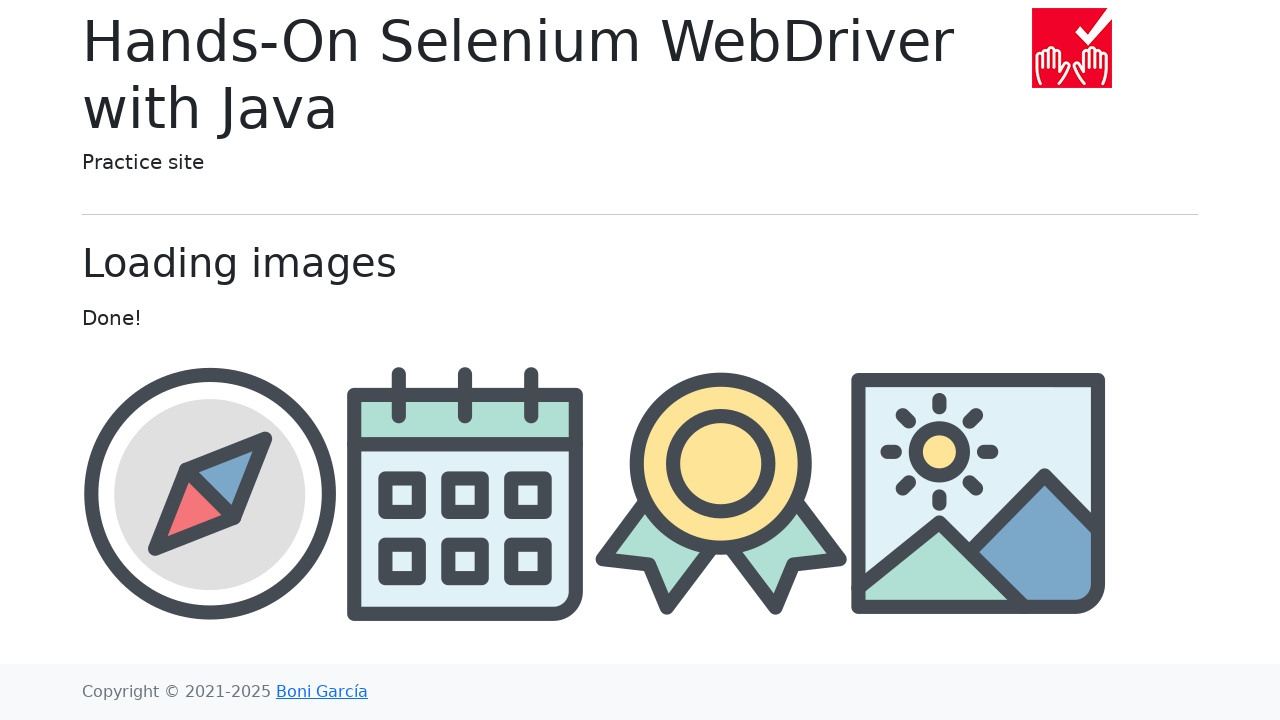

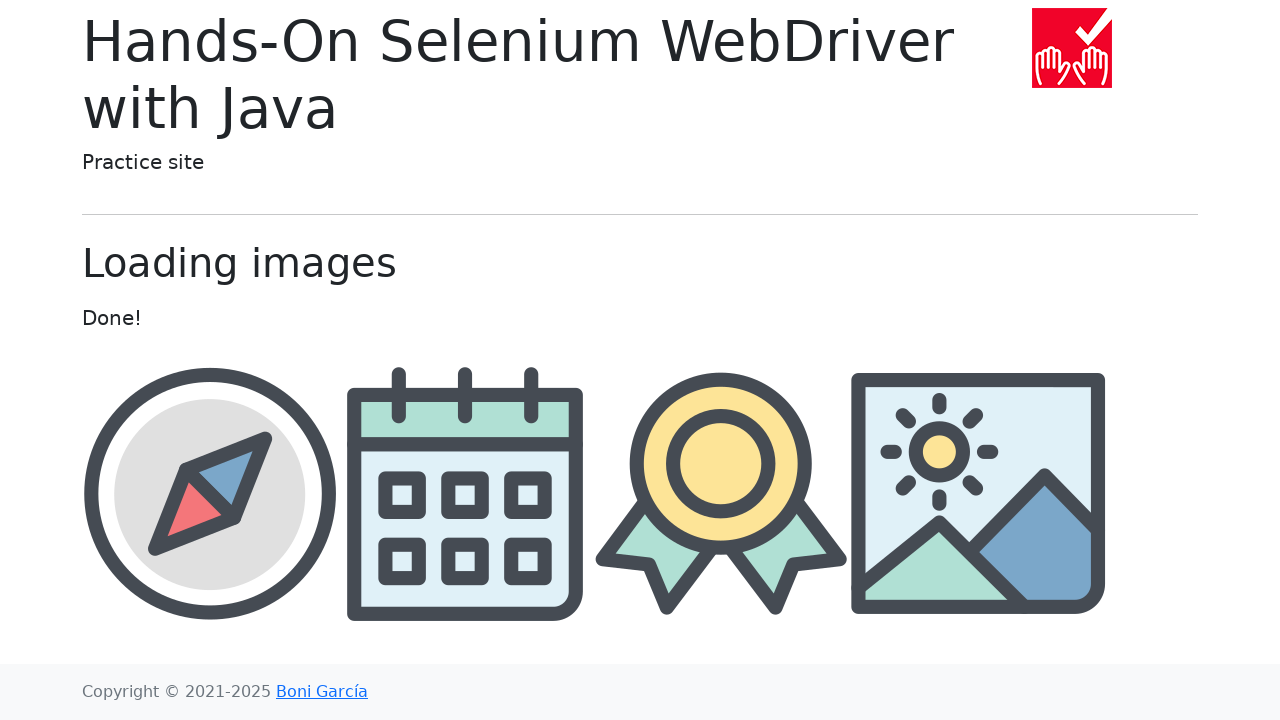